Tests multi-select dropdown functionality by selecting an option, then deselecting all options within an iframe

Starting URL: https://www.w3schools.com/tags/tryit.asp?filename=tryhtml_select_multiple

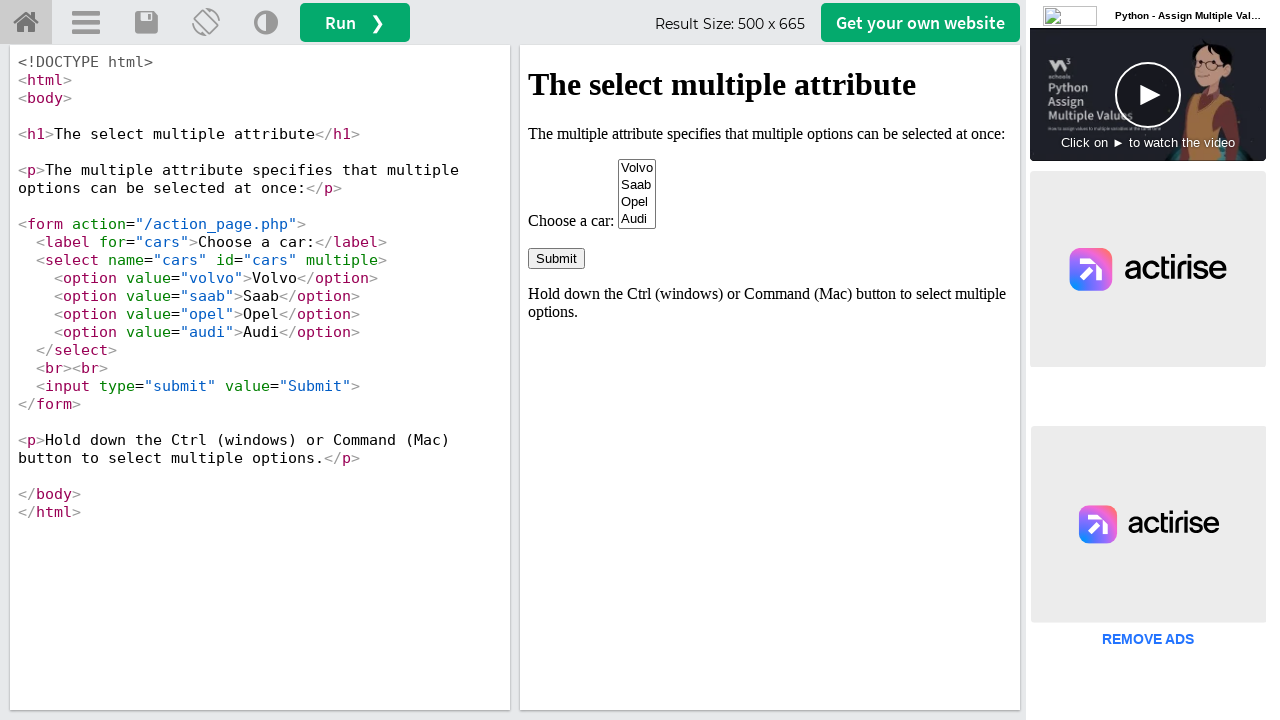

Located iframe with id 'iframeResult'
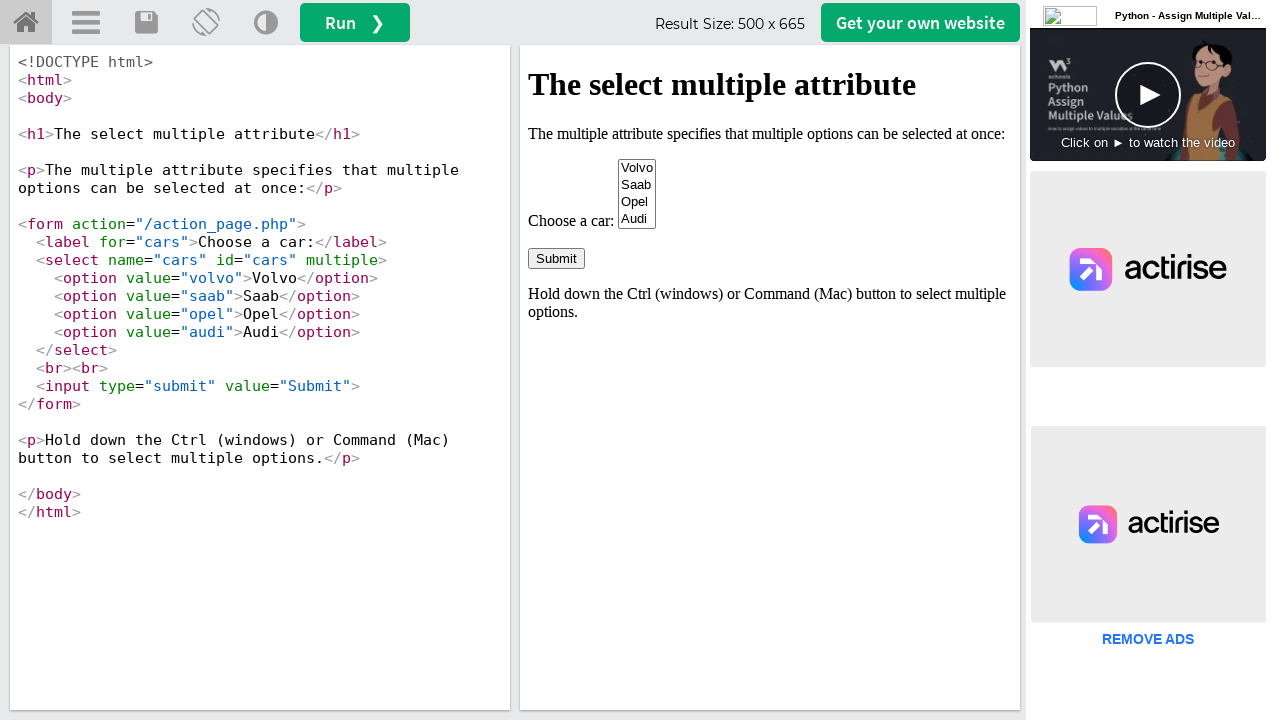

Located multi-select dropdown element with name 'cars'
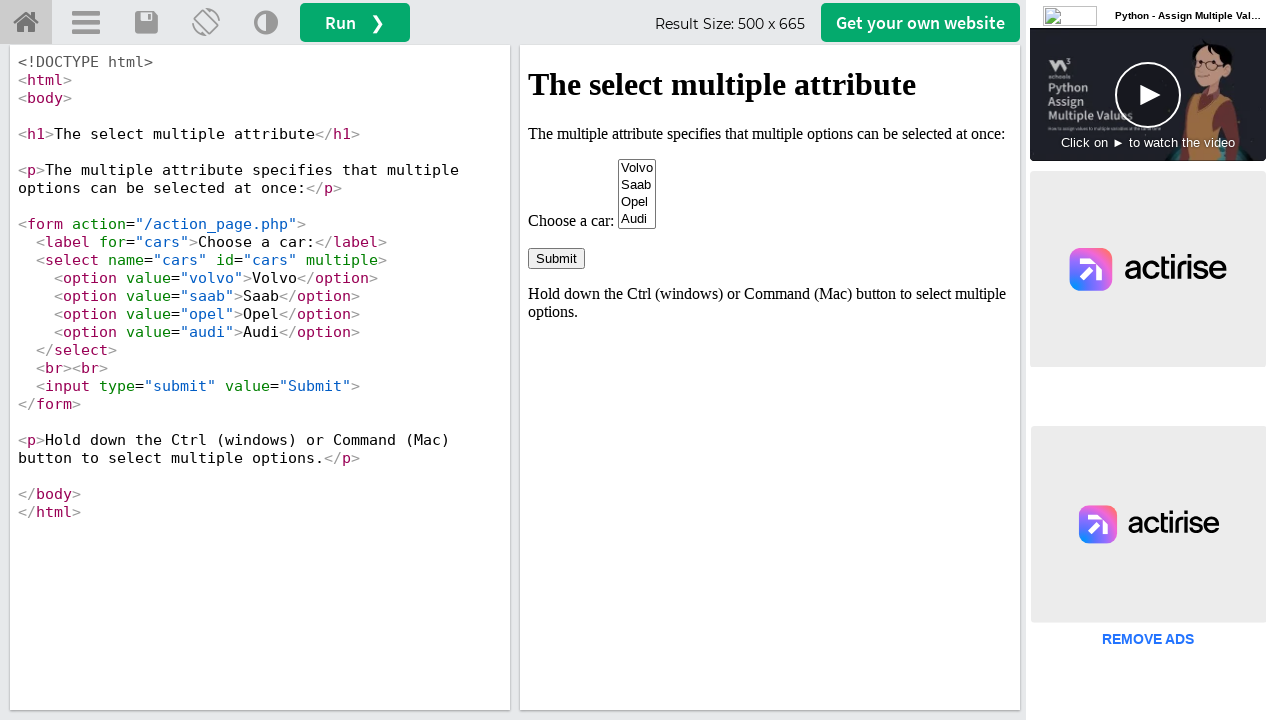

Located all option elements in dropdown
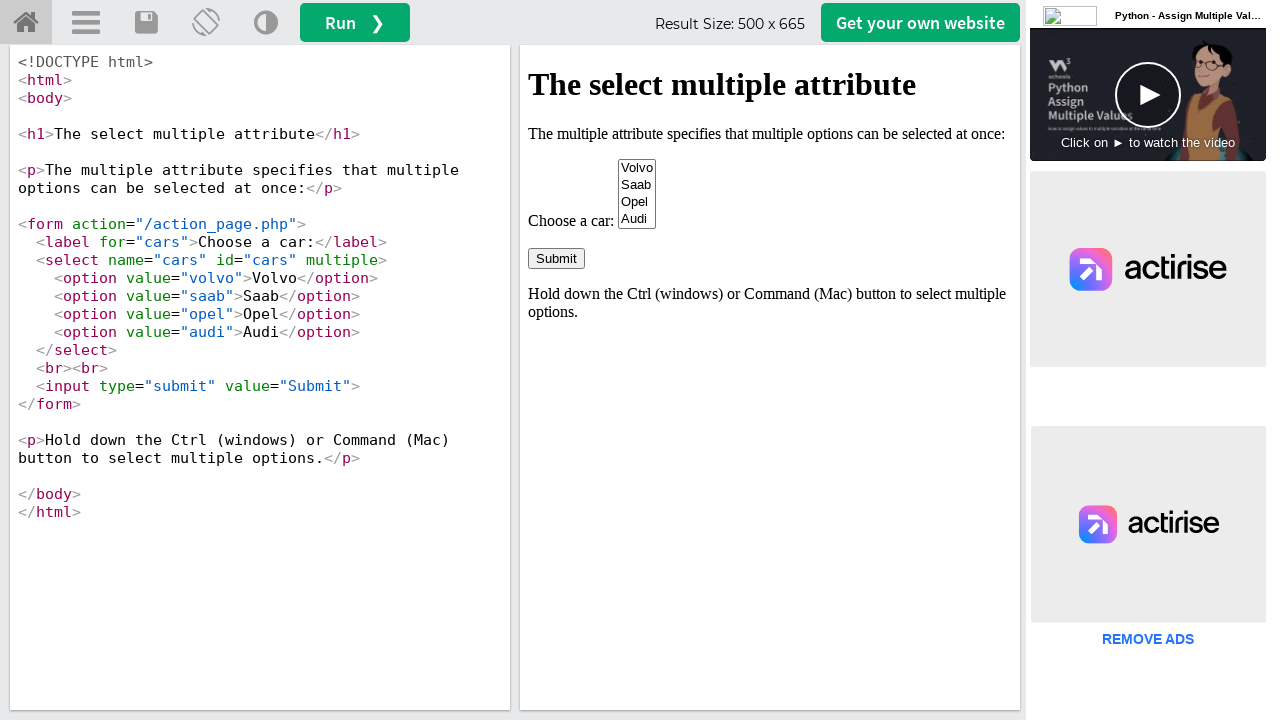

Selected 'Audi' option from multi-select dropdown on iframe[id='iframeResult'] >> internal:control=enter-frame >> select[name='cars']
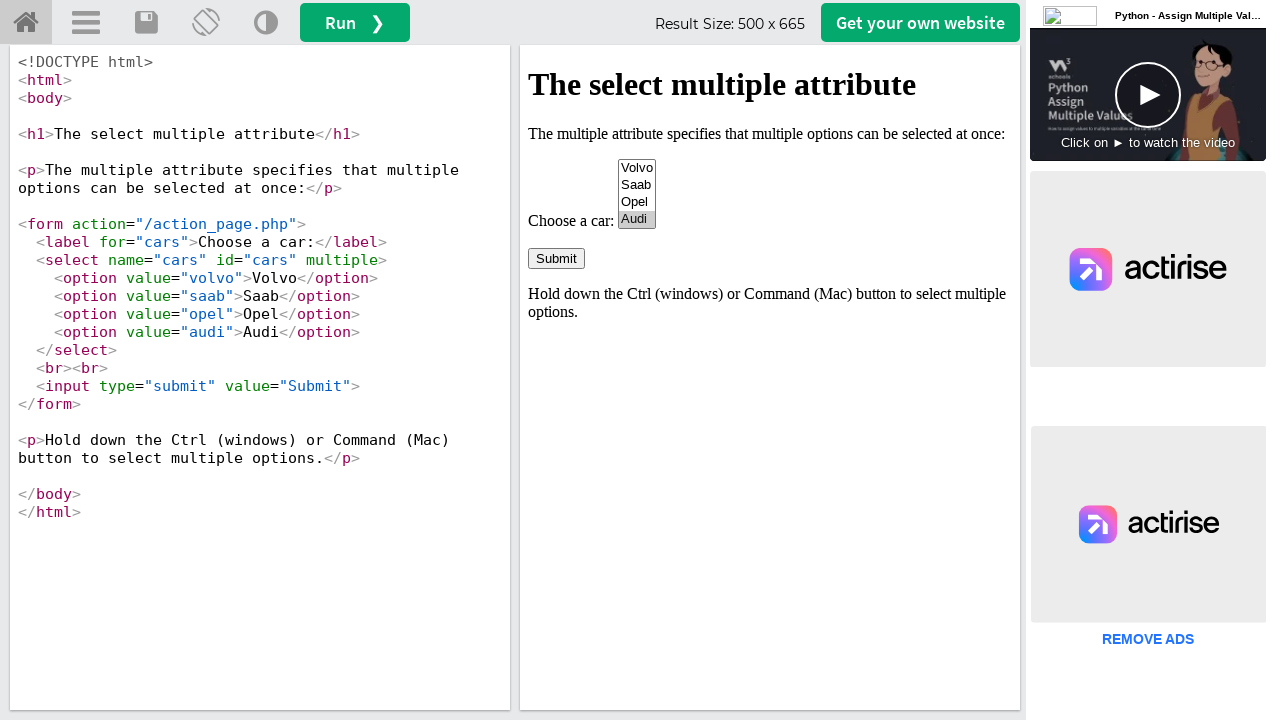

Waited 2000ms before deselecting
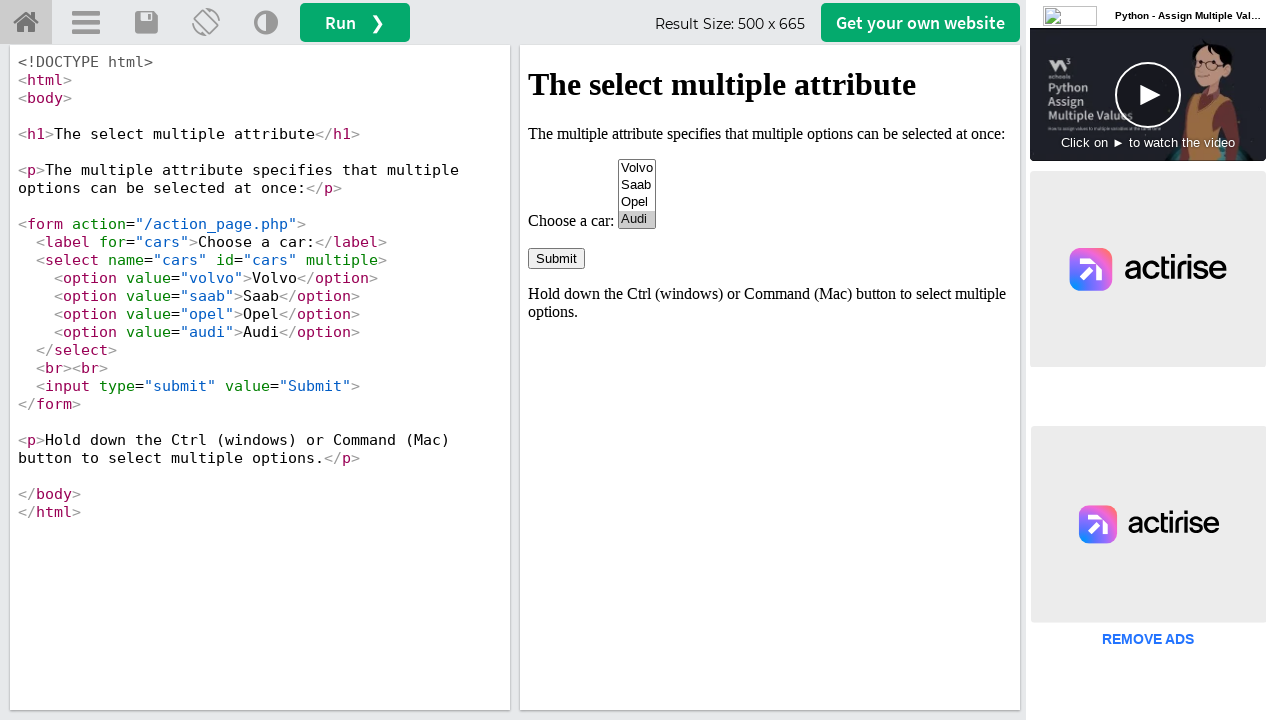

Deselected all options in multi-select dropdown on iframe[id='iframeResult'] >> internal:control=enter-frame >> select[name='cars']
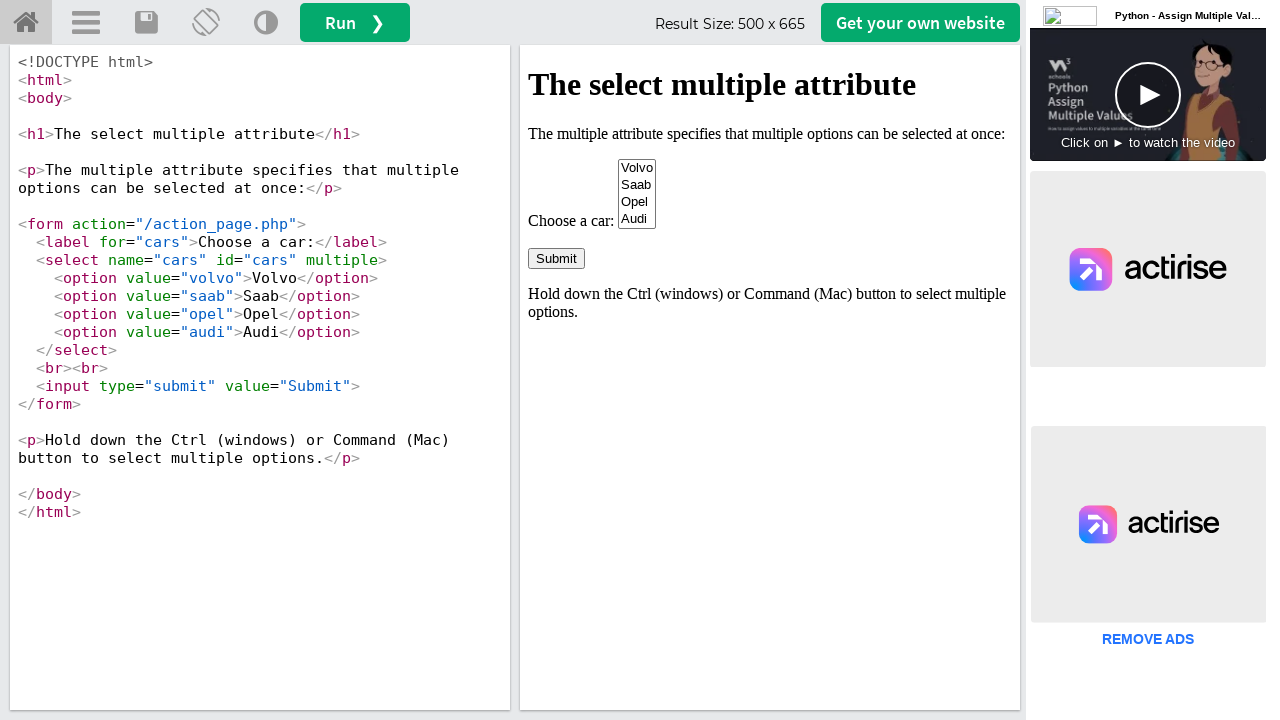

Waited 2000ms after deselecting
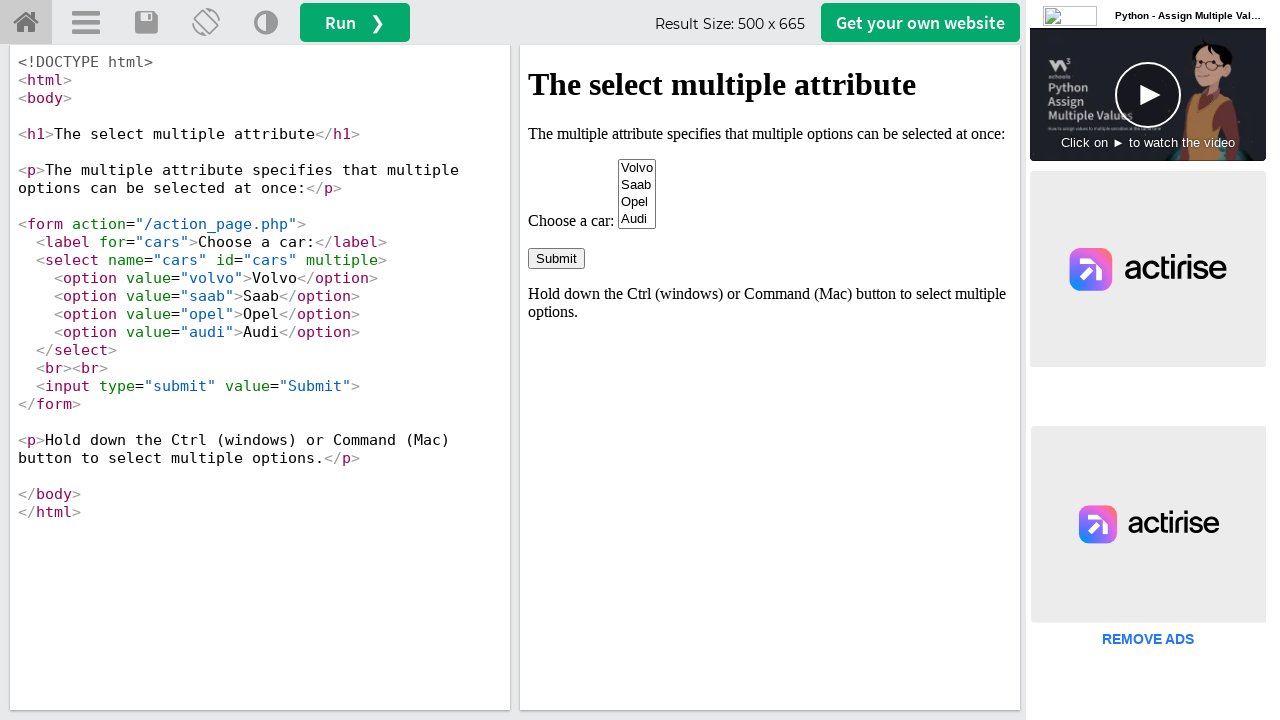

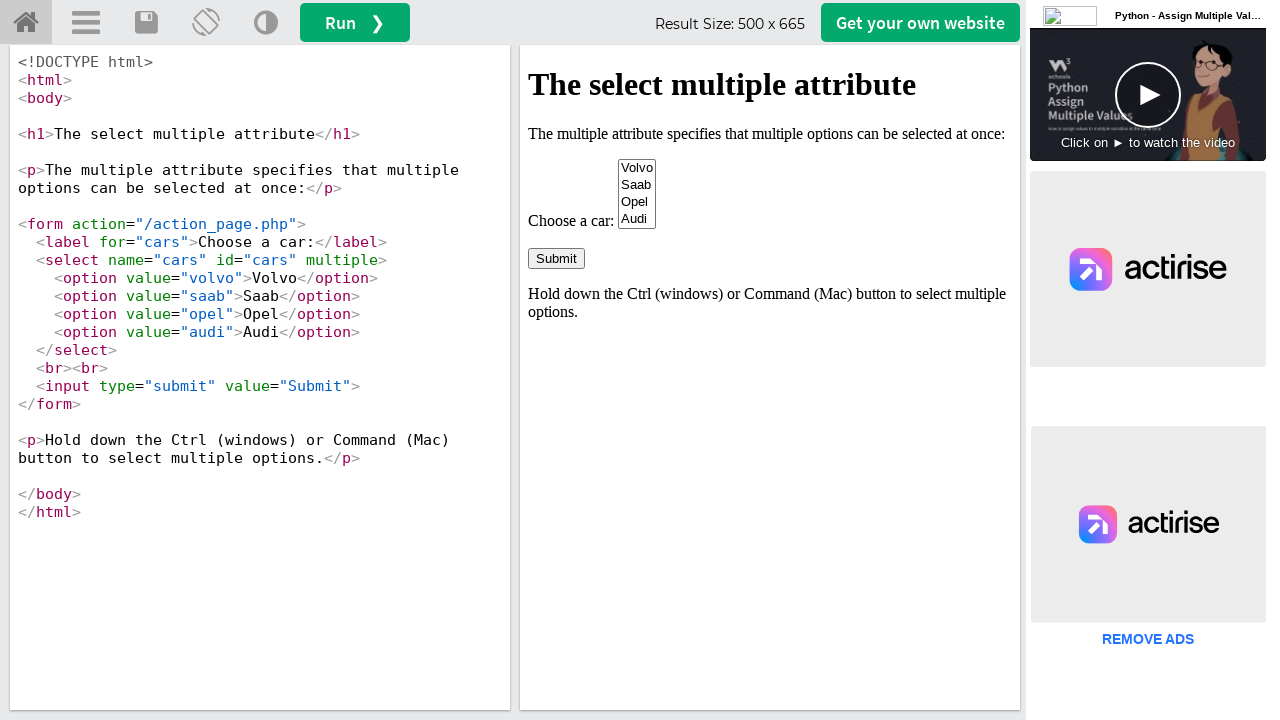